Tests window handling by navigating to a window handling practice page and clicking a button that opens a new window, then verifies the current window context.

Starting URL: https://letcode.in/window

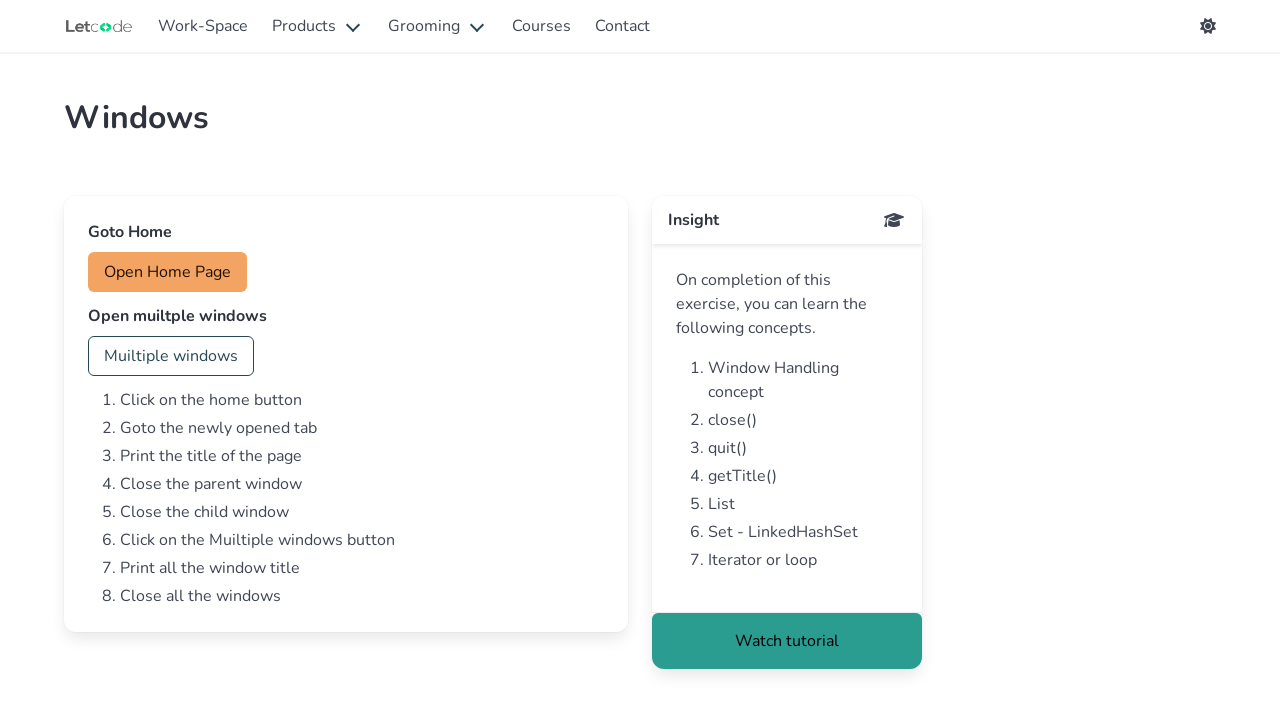

Clicked the 'home' button which opens a new window at (168, 272) on #home
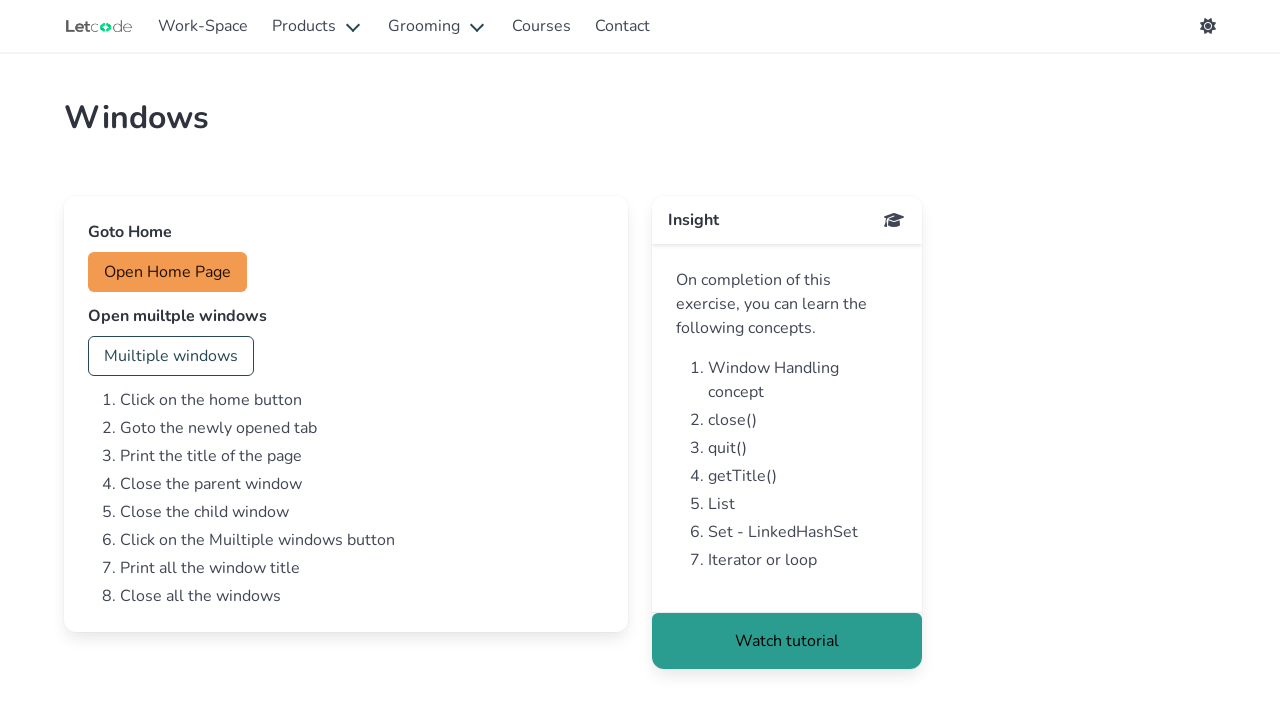

Retrieved current page URL to verify parent window context
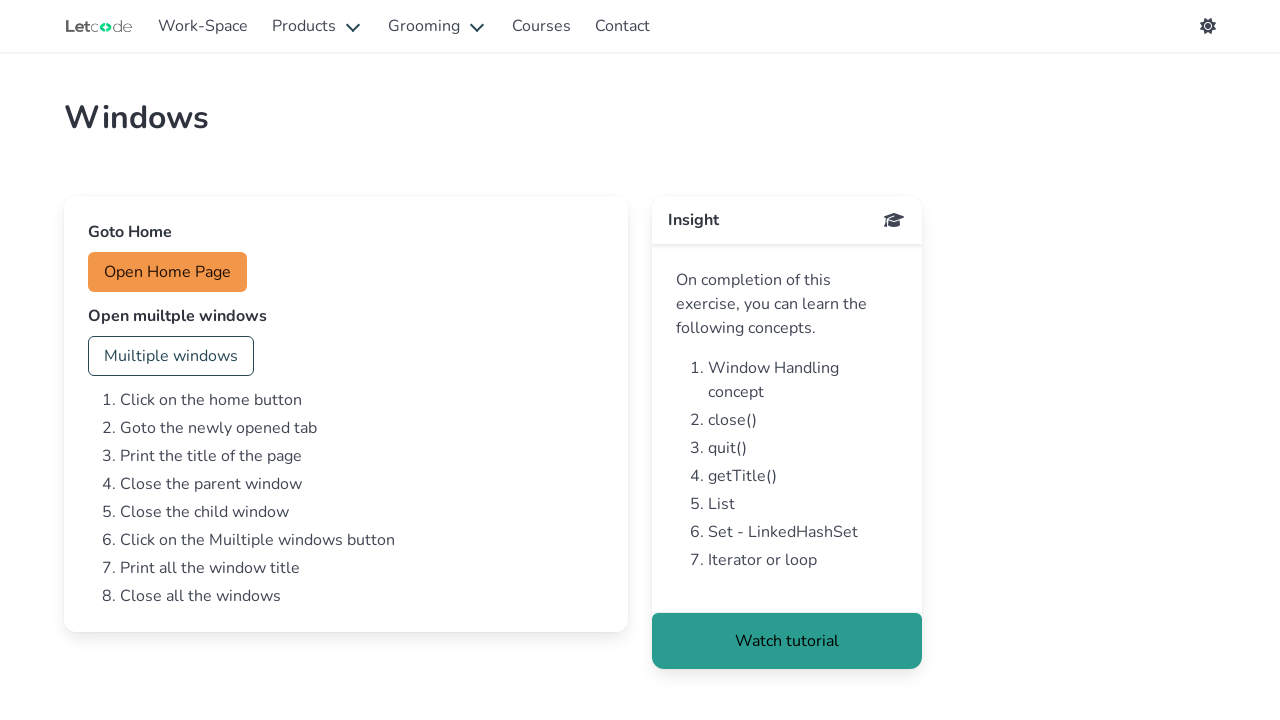

Waited for window operations to complete
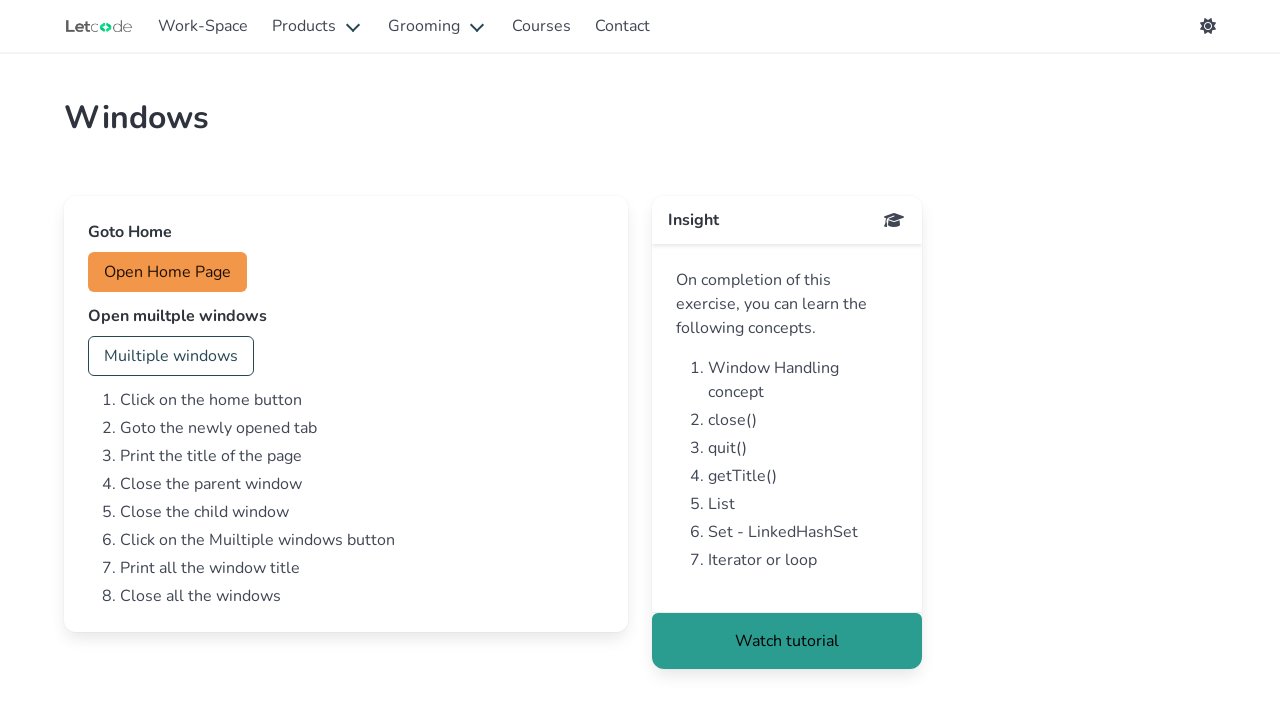

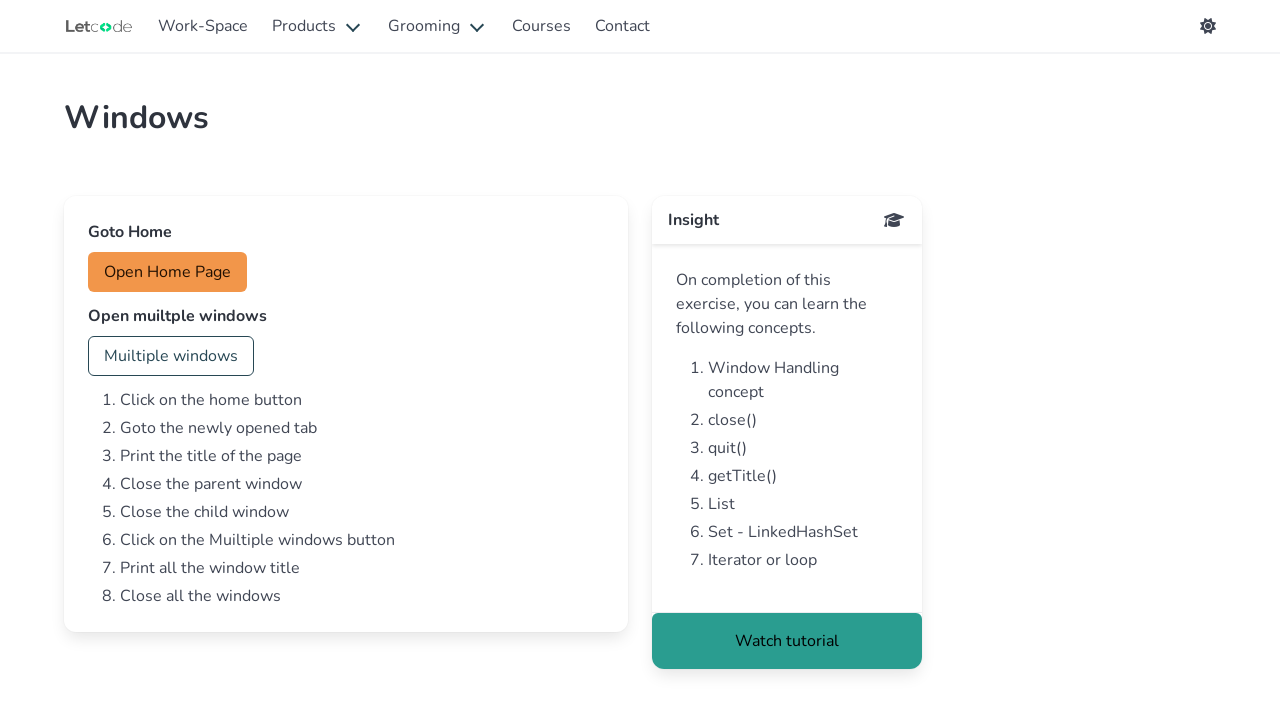